Tests dynamic table functionality by navigating to the Dynamic Table page, locating the CPU column and Chrome row in a dynamically ordered table, extracting the CPU percentage value, and verifying it matches the displayed warning message.

Starting URL: http://uitestingplayground.com

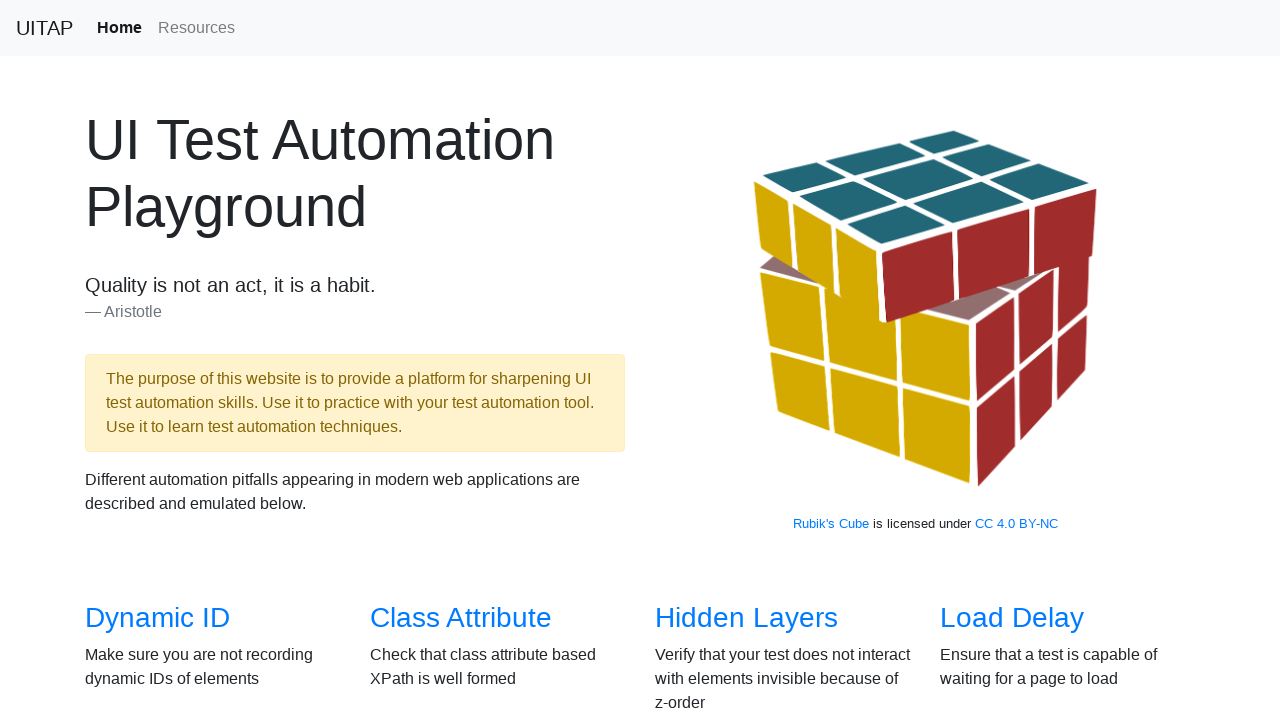

Clicked on Dynamic Table link at (462, 361) on internal:role=link[name="Dynamic Table"i]
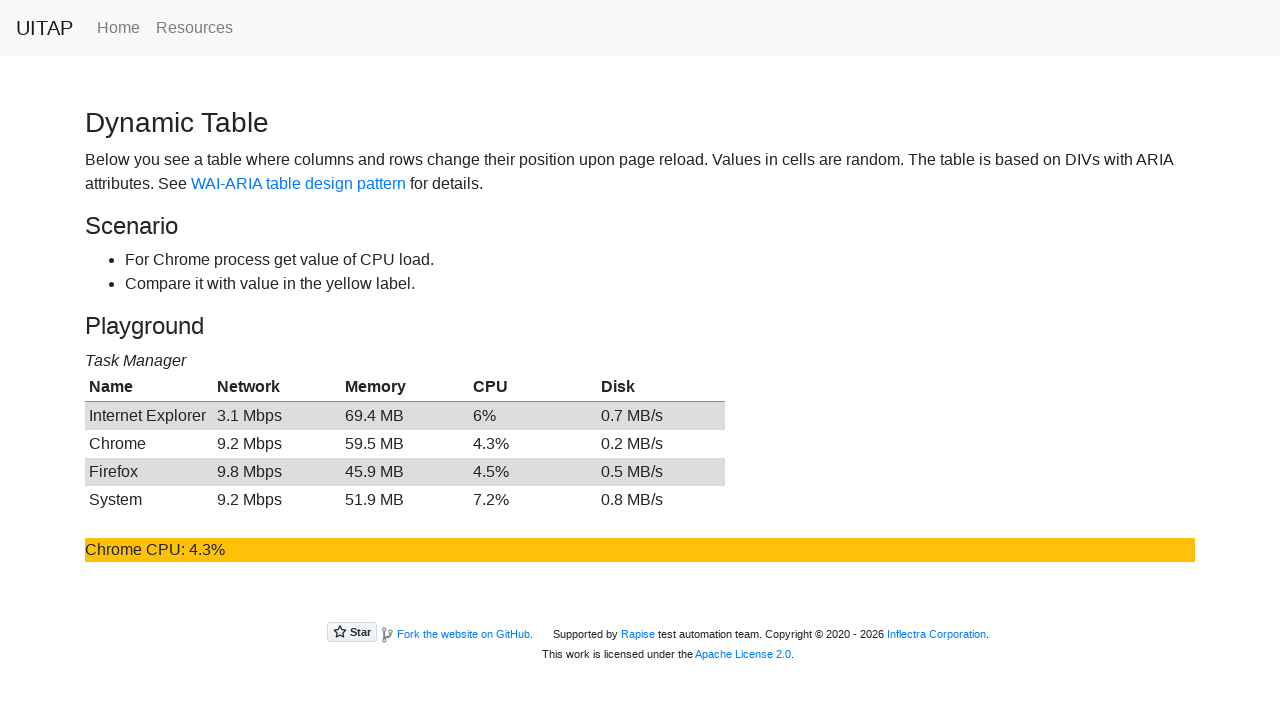

Located table rowgroup element
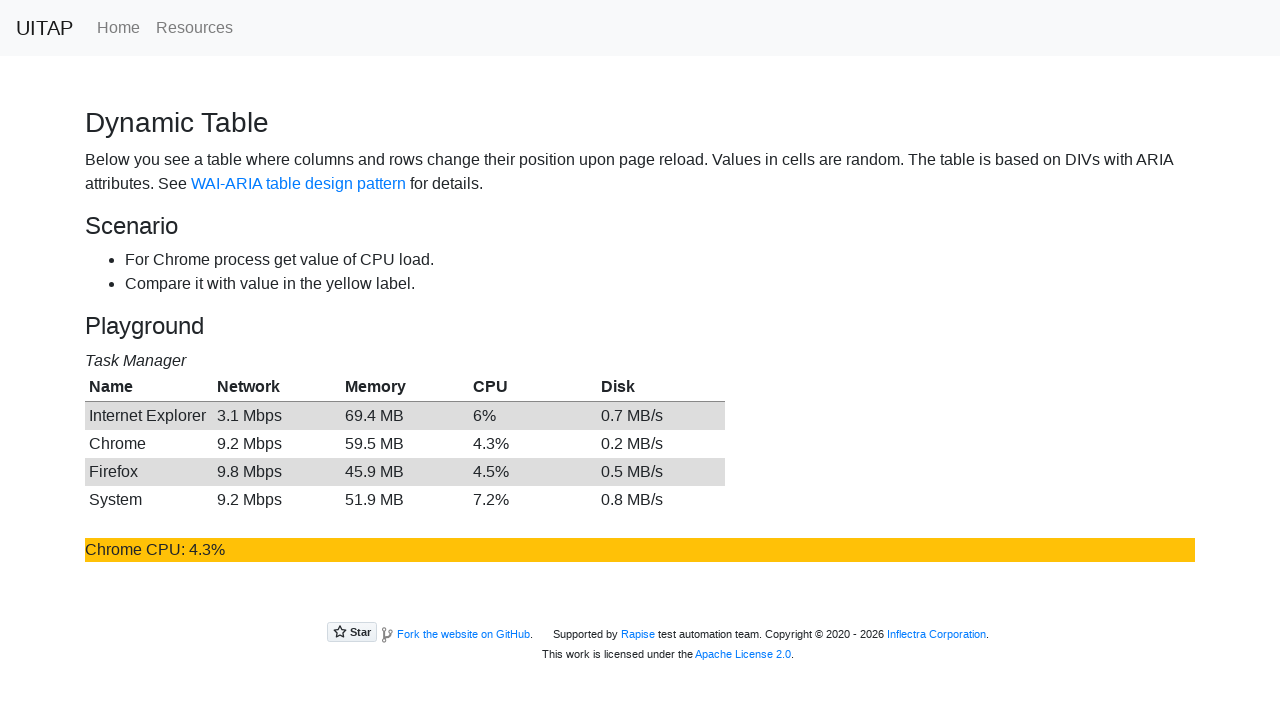

Located table header row
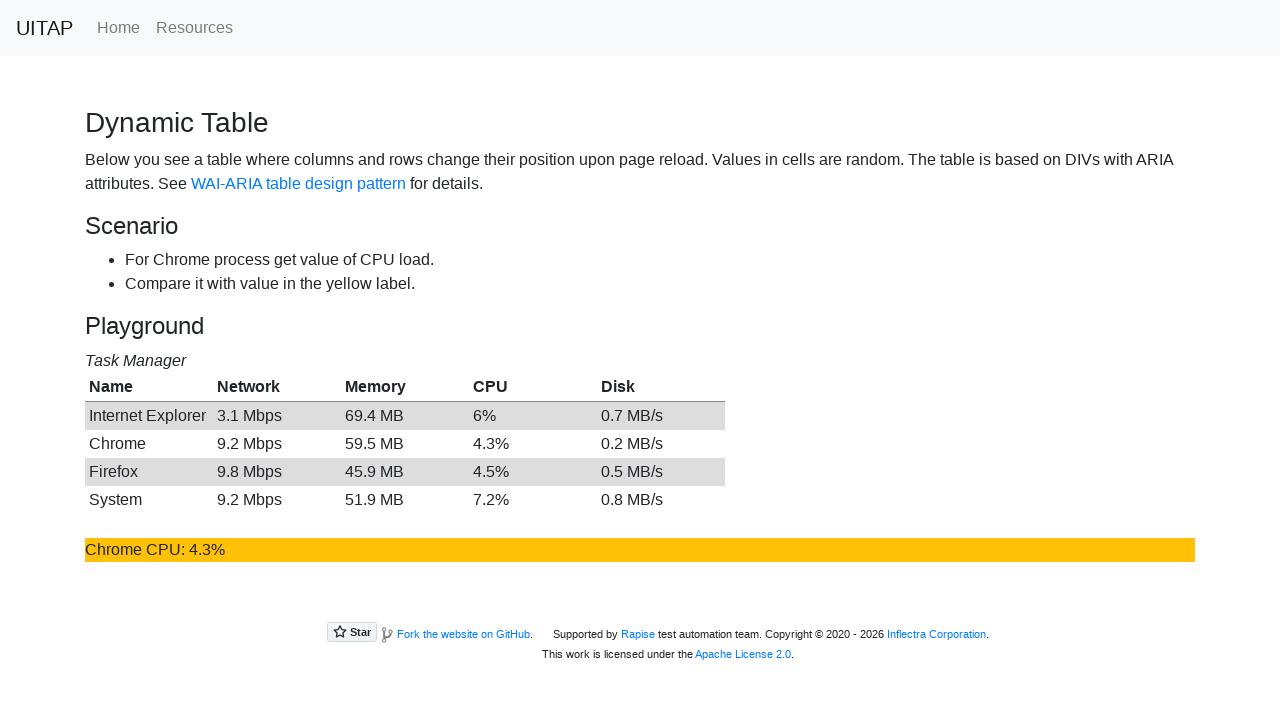

Found CPU column at index 3
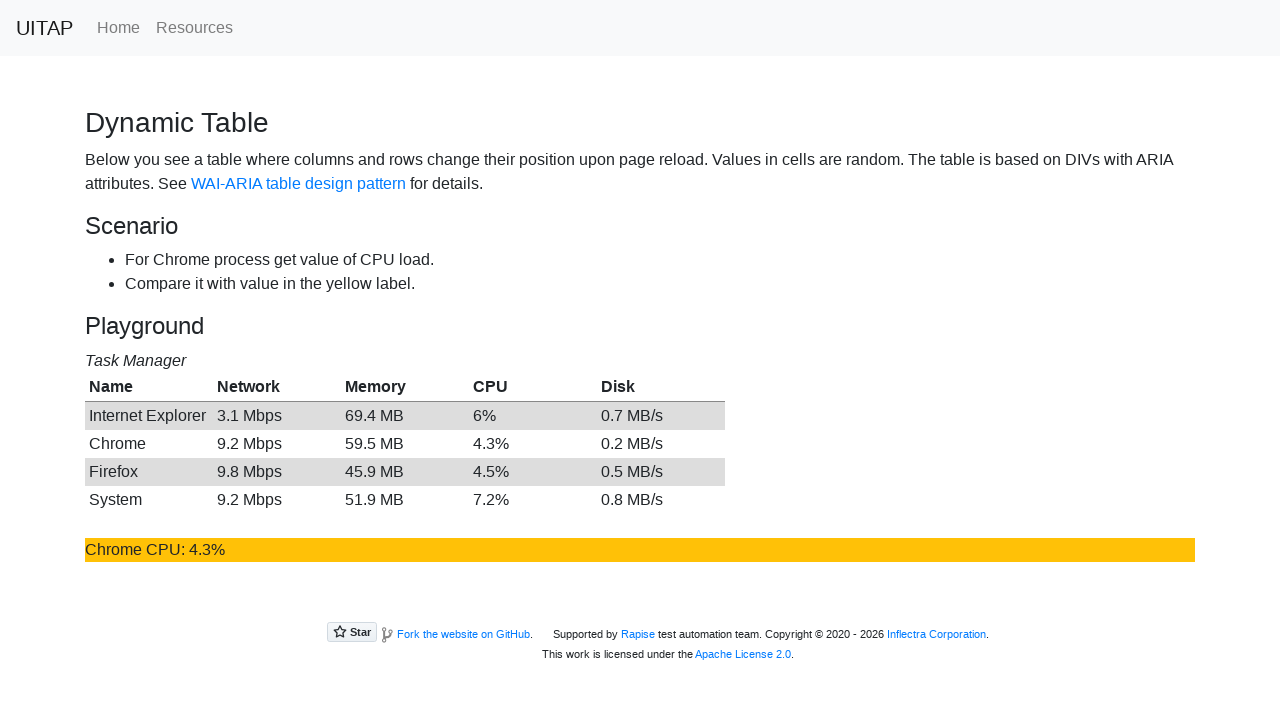

Located table body rows
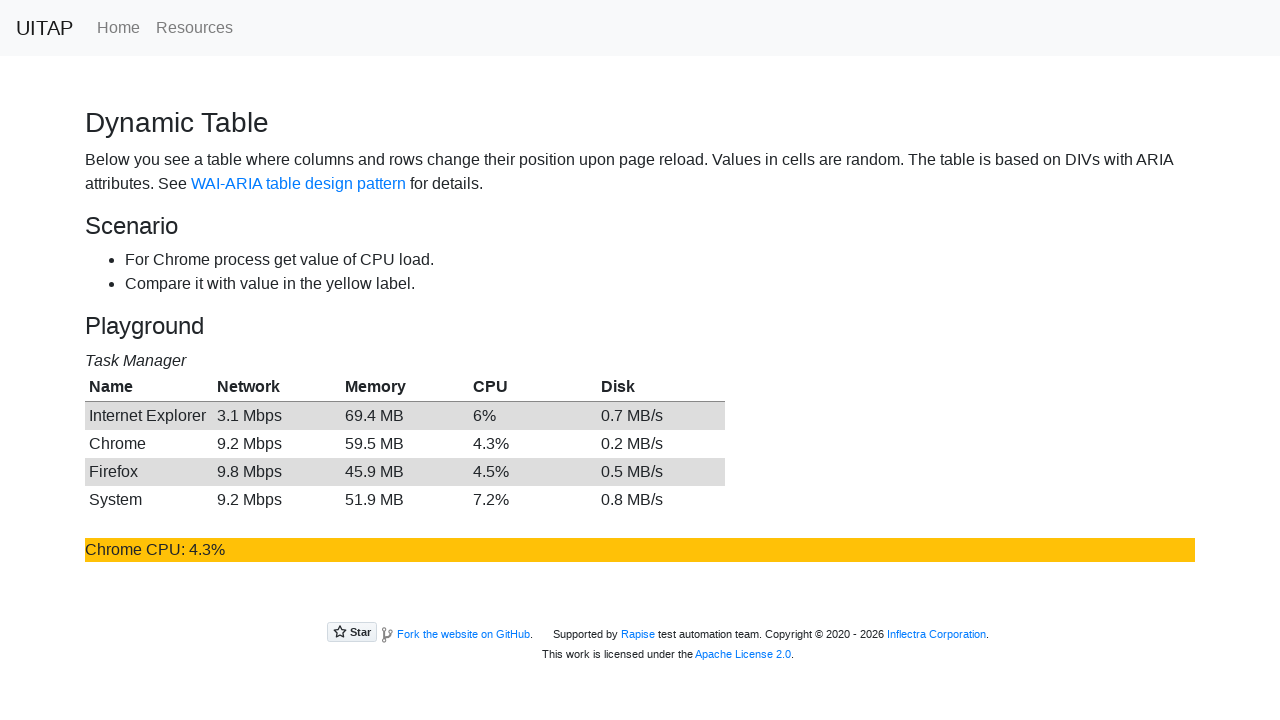

Found Chrome row and extracted CPU percentage: 4.3%
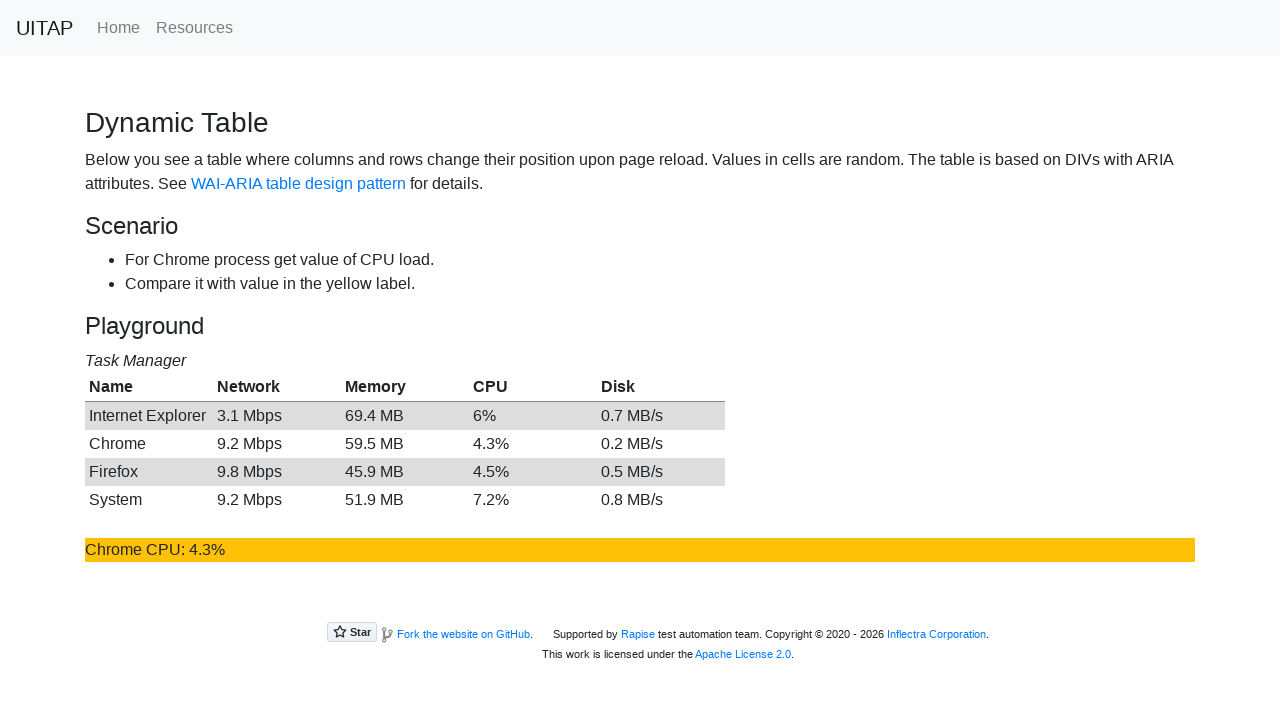

Verified CPU percentage 4.3% matches warning message
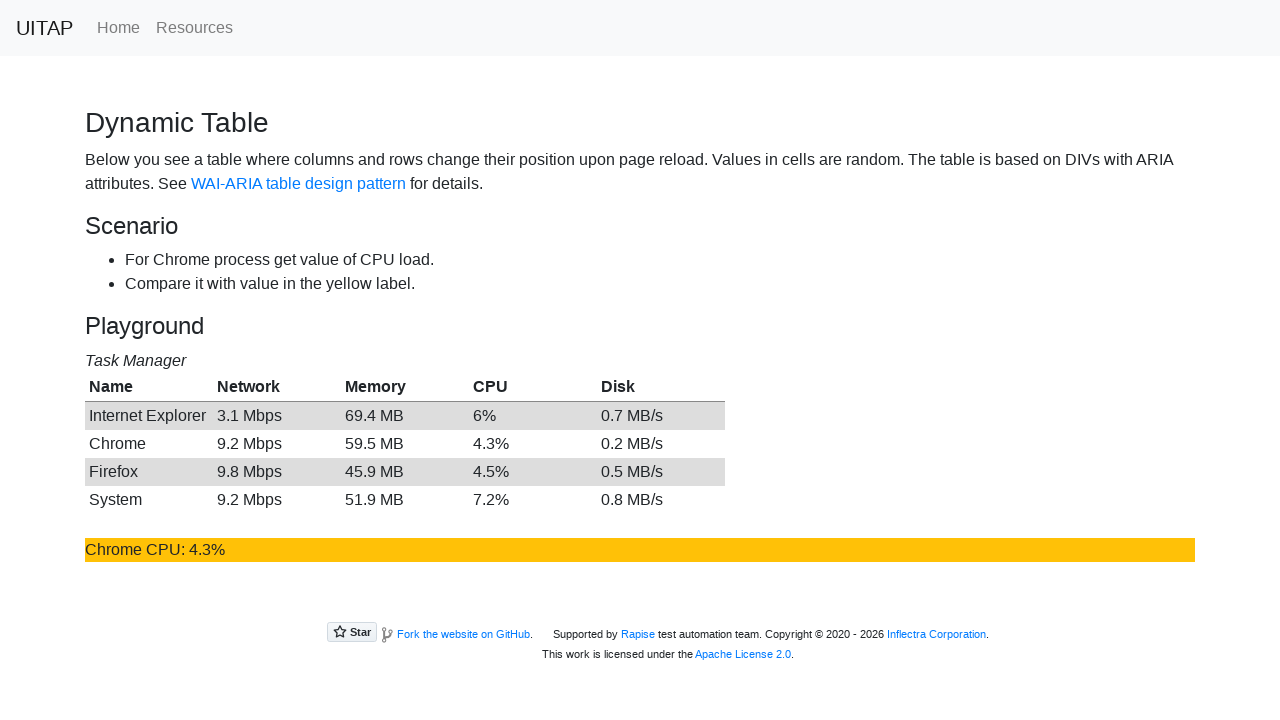

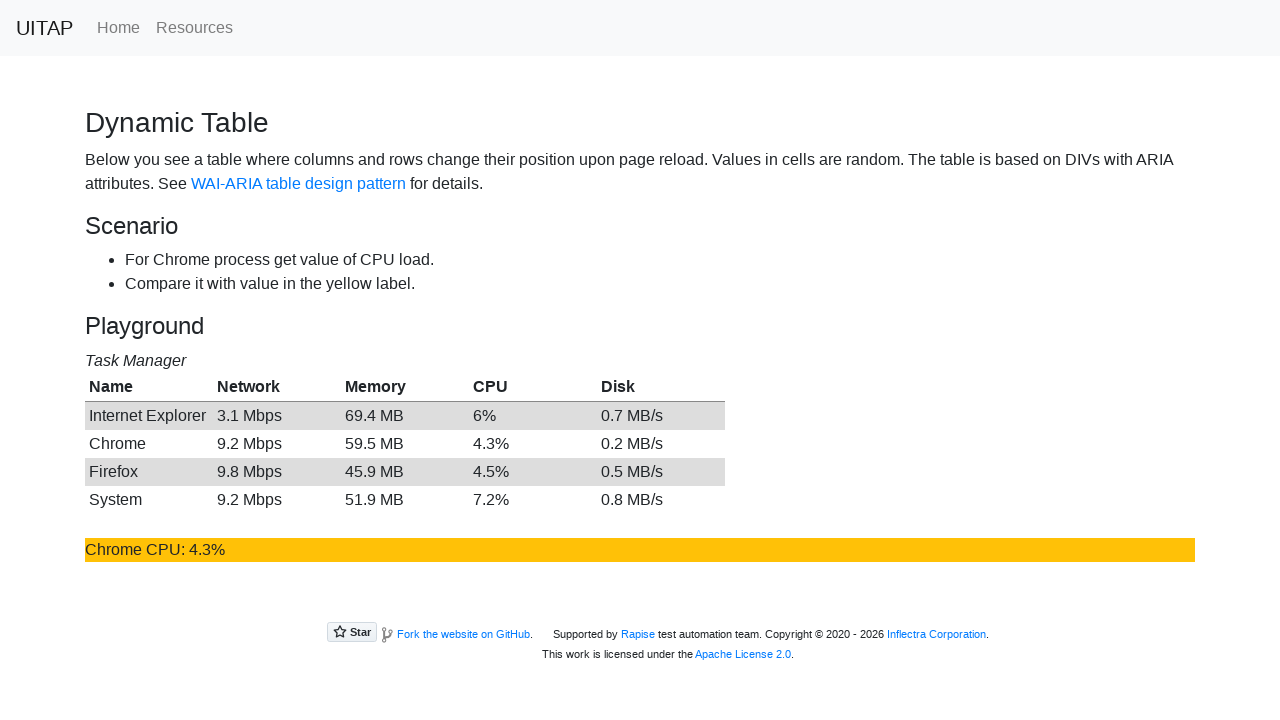